Tests checkbox functionality by navigating to the Toggle page, selecting a checkbox, verifying it's checked, then unchecking it.

Starting URL: https://letcode.in/

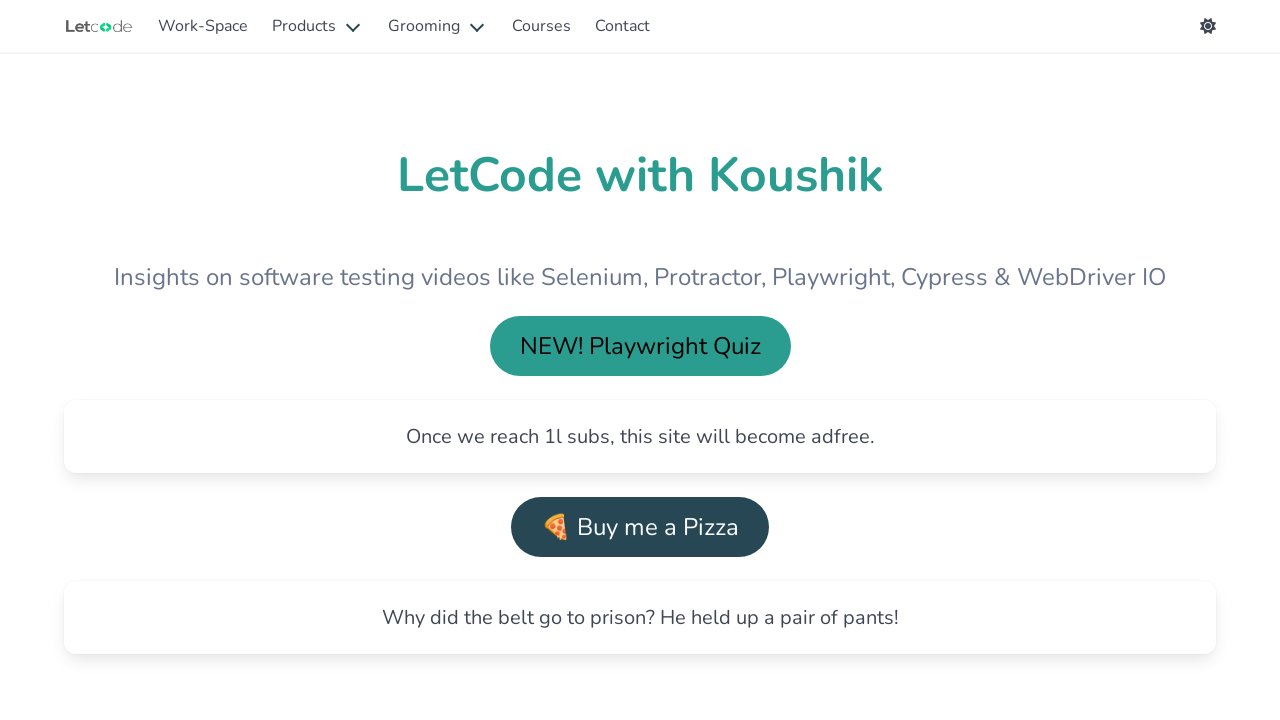

Clicked 'Explore Workspace' link at (346, 360) on internal:role=link[name="Explore Workspace"i]
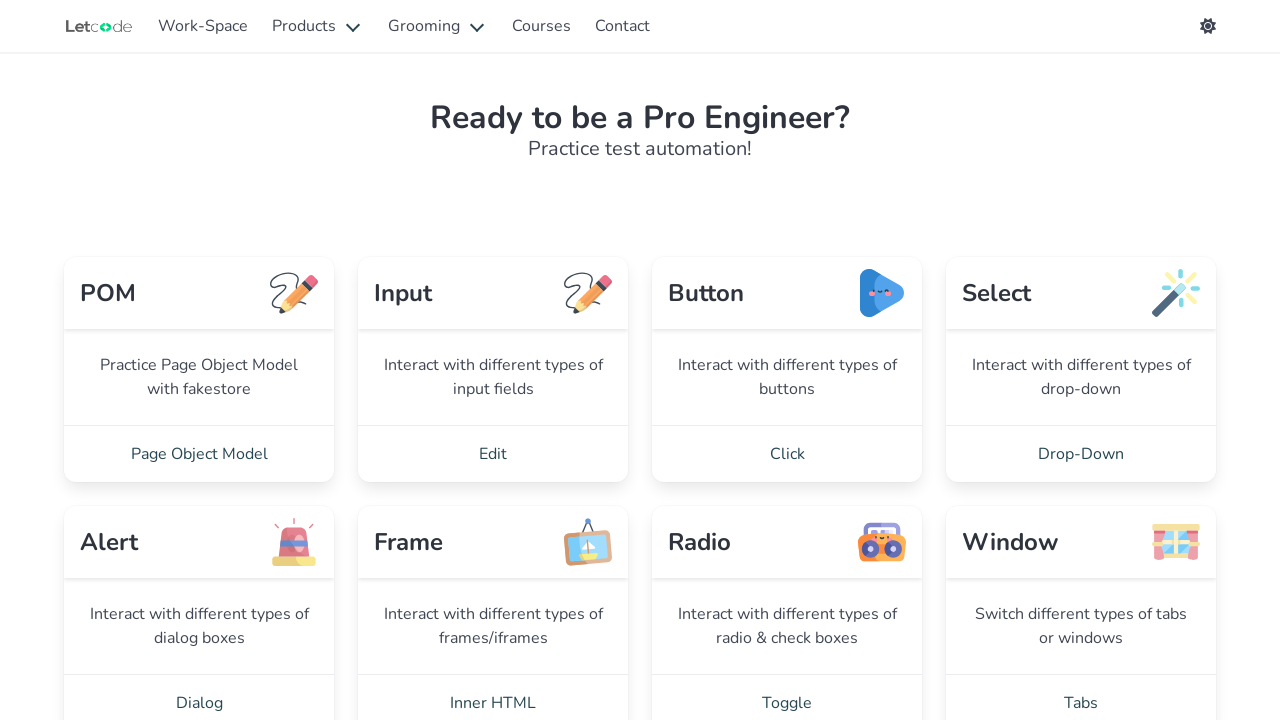

Clicked 'Toggle' link to navigate to checkbox test page at (787, 692) on internal:role=link[name="Toggle"i]
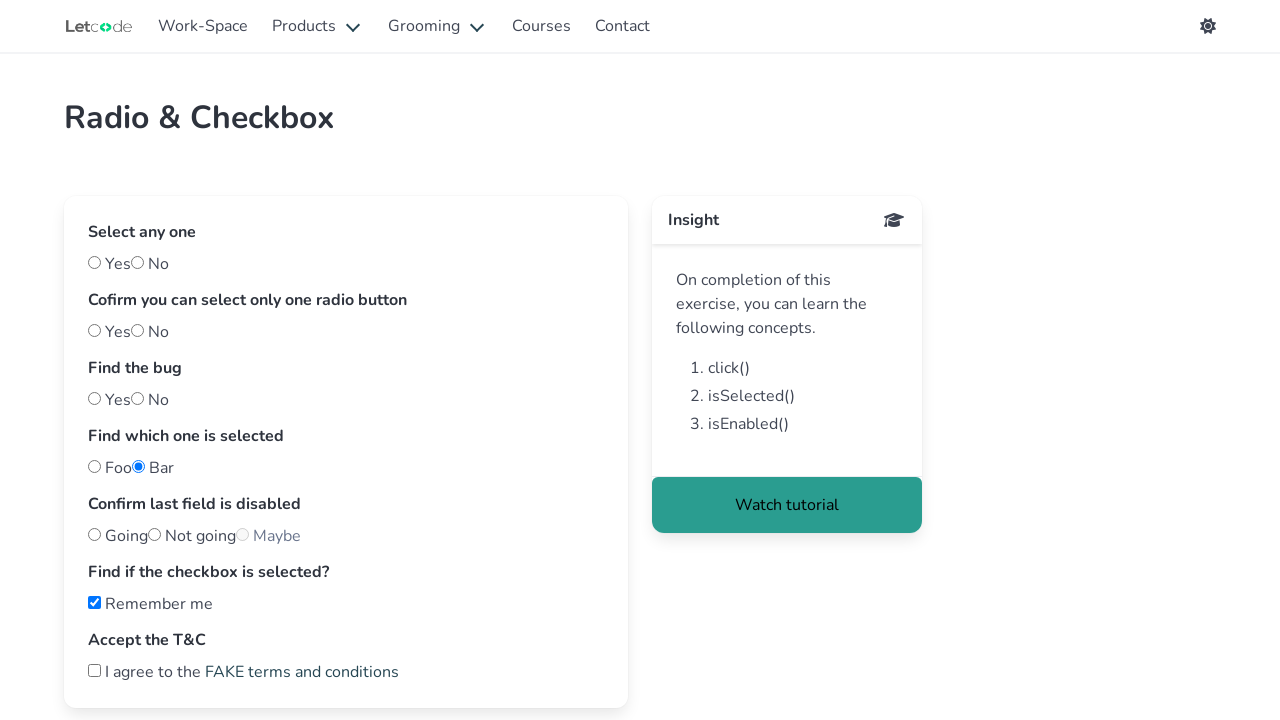

Checked 'Remember me' checkbox on internal:role=checkbox[name="Remember me"i]
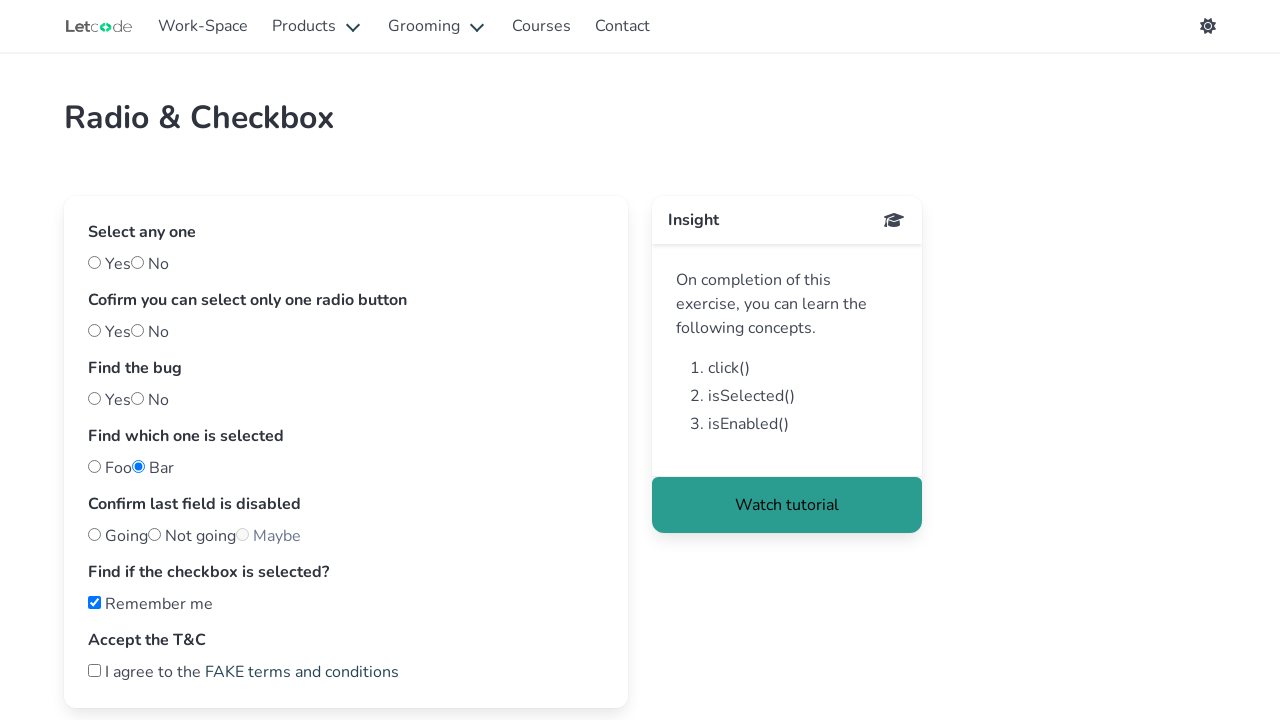

Waited 500ms after checking checkbox
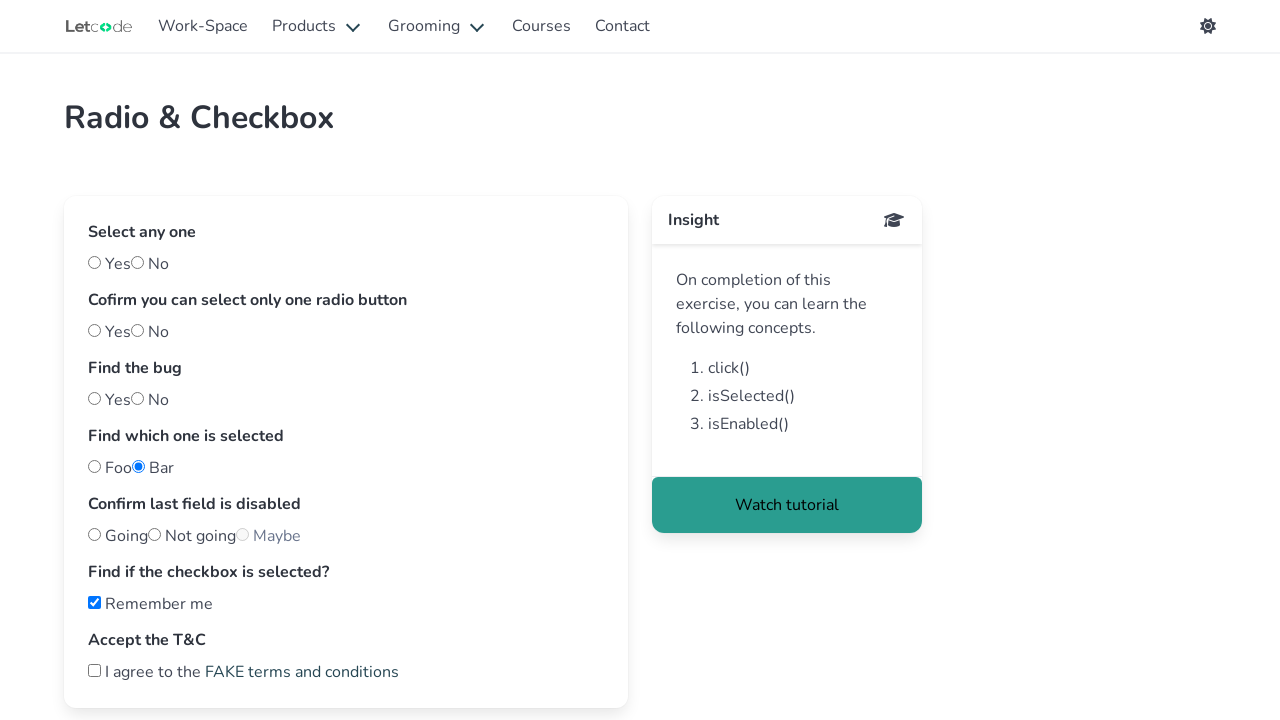

Unchecked 'Remember me' checkbox at (94, 602) on internal:role=checkbox[name="Remember me"i]
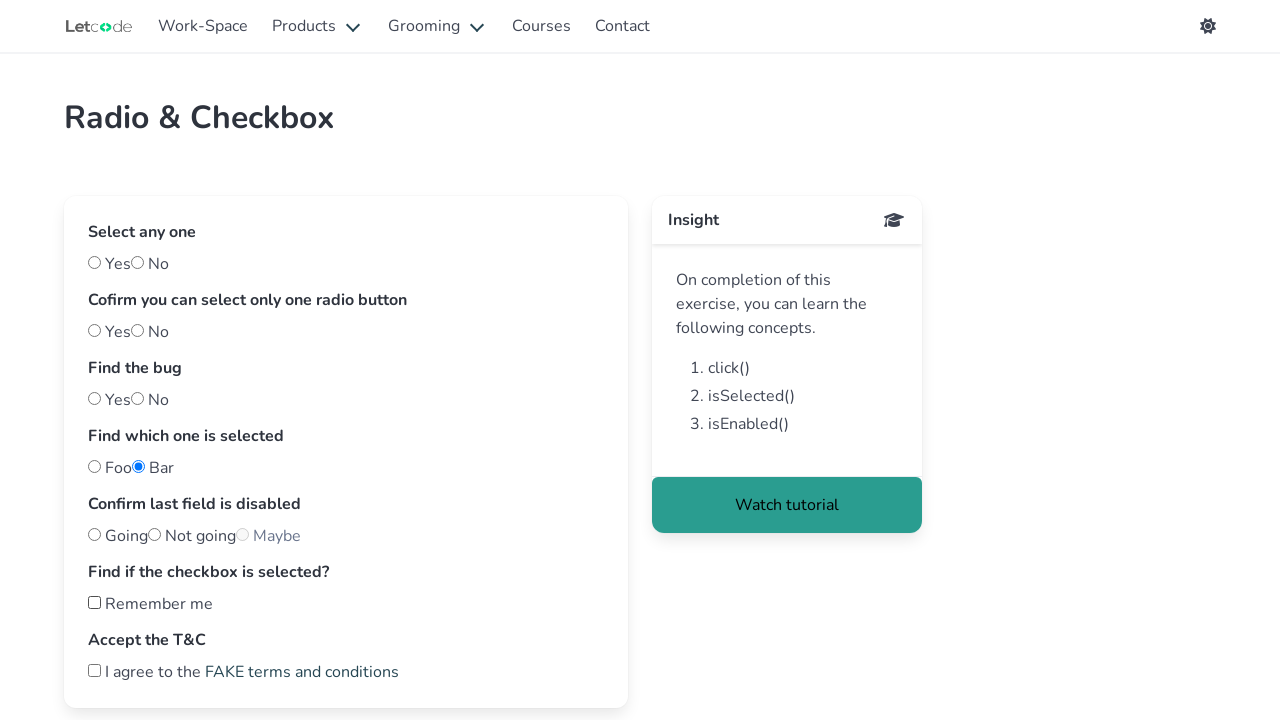

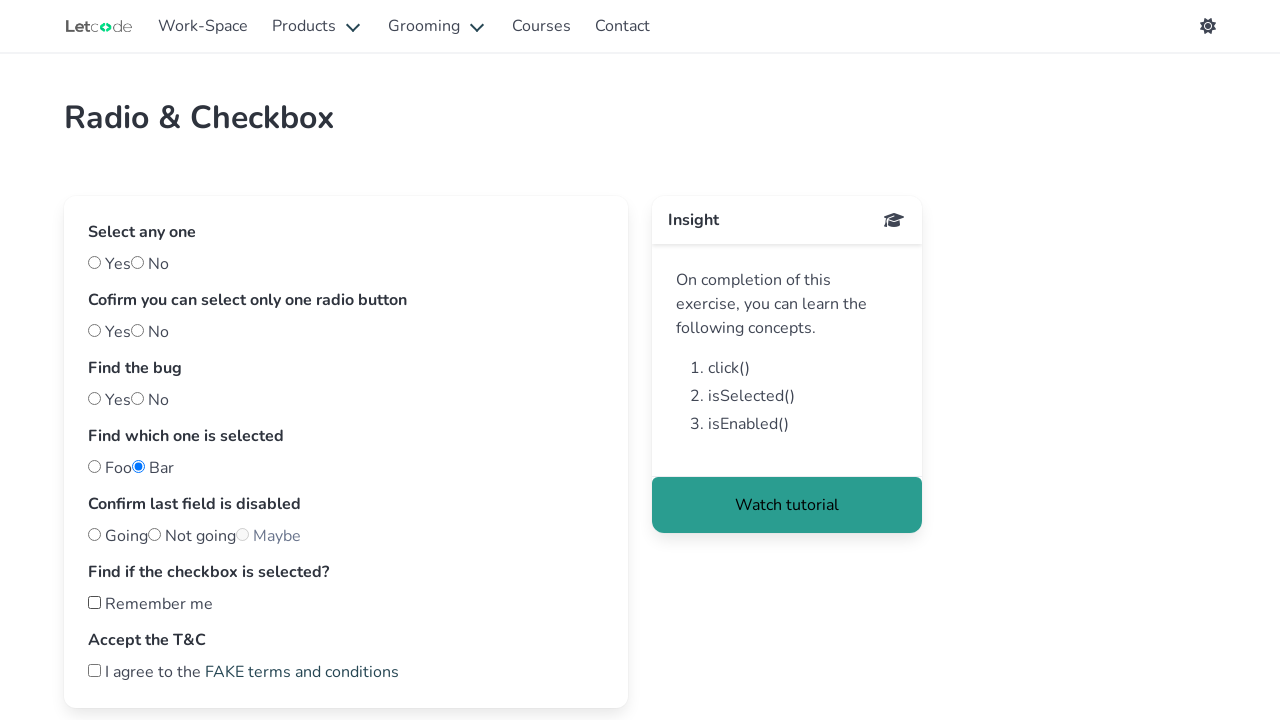